Verifies that at least one product is displayed on the grocery store page

Starting URL: https://rahulshettyacademy.com/seleniumPractise/#/

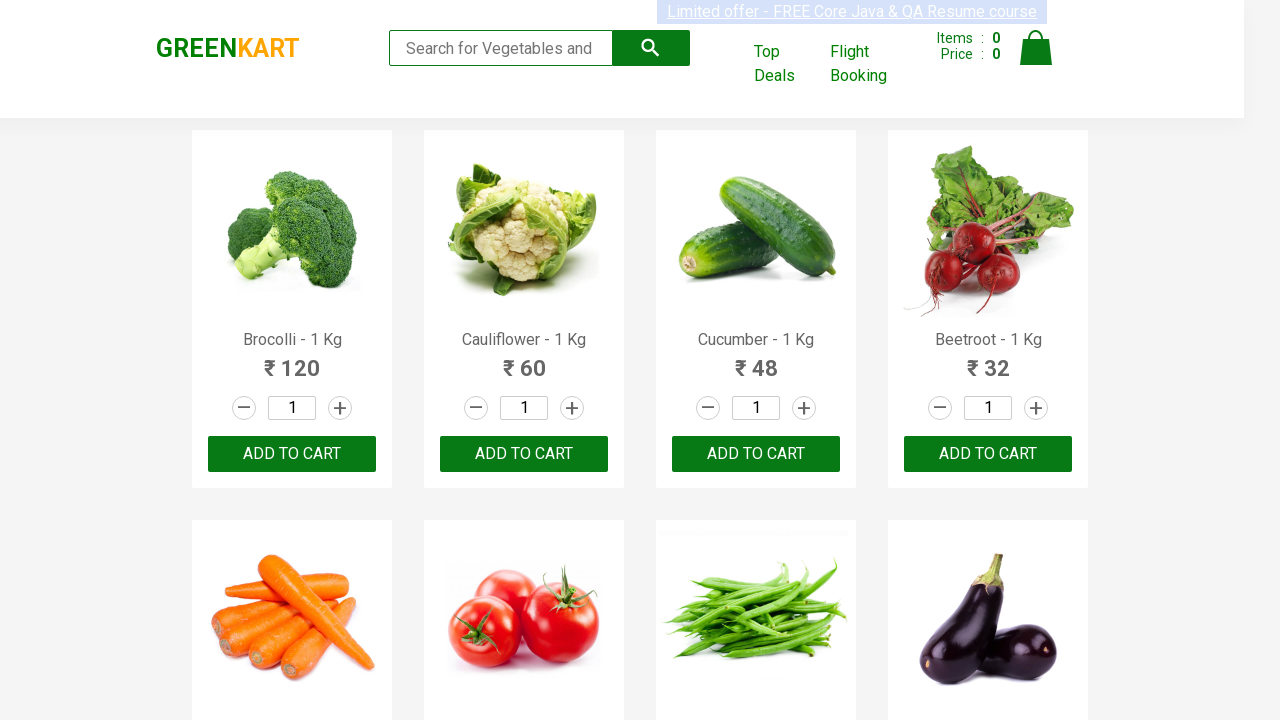

Located product elements on grocery store page
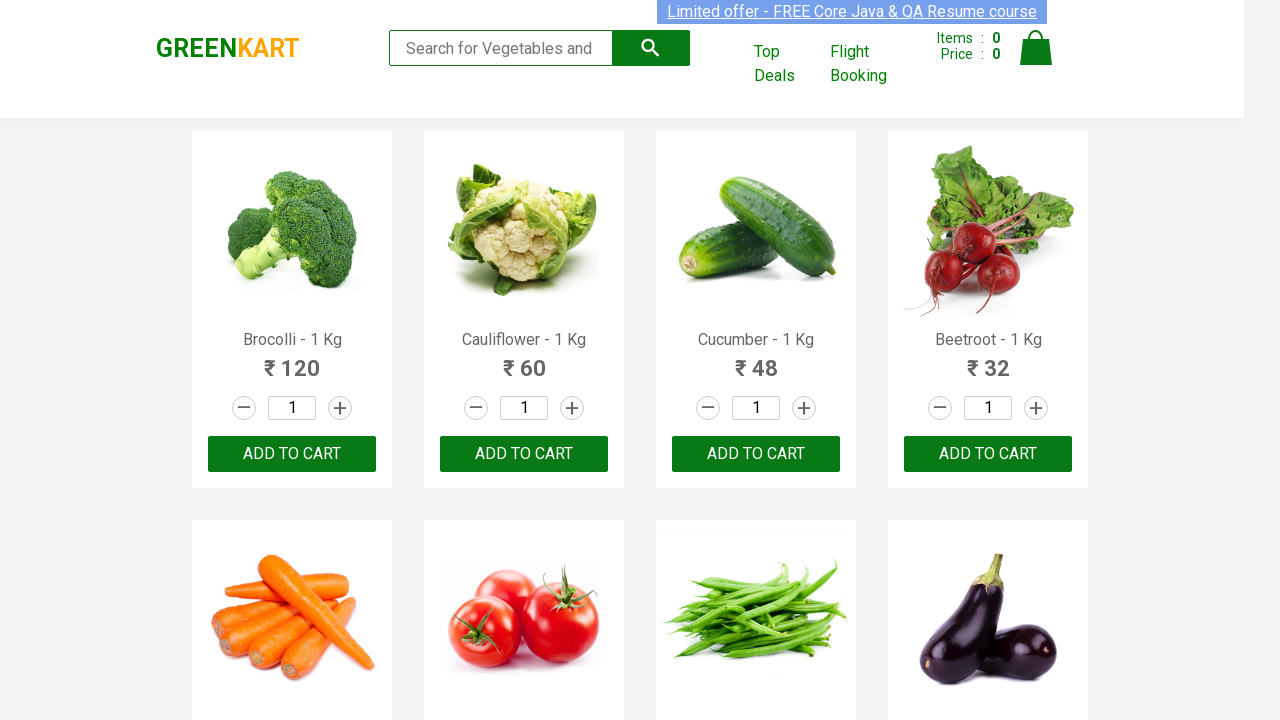

Waited for first product to be visible
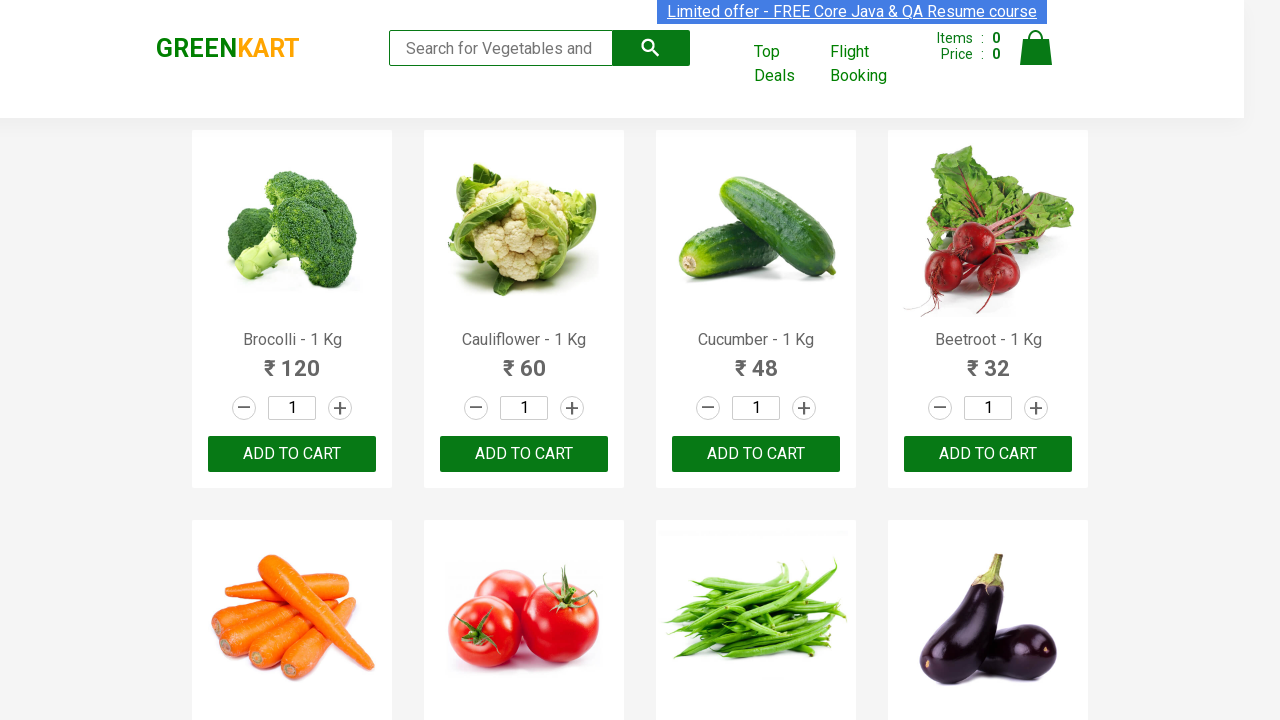

Verified that more than one product is displayed on the page
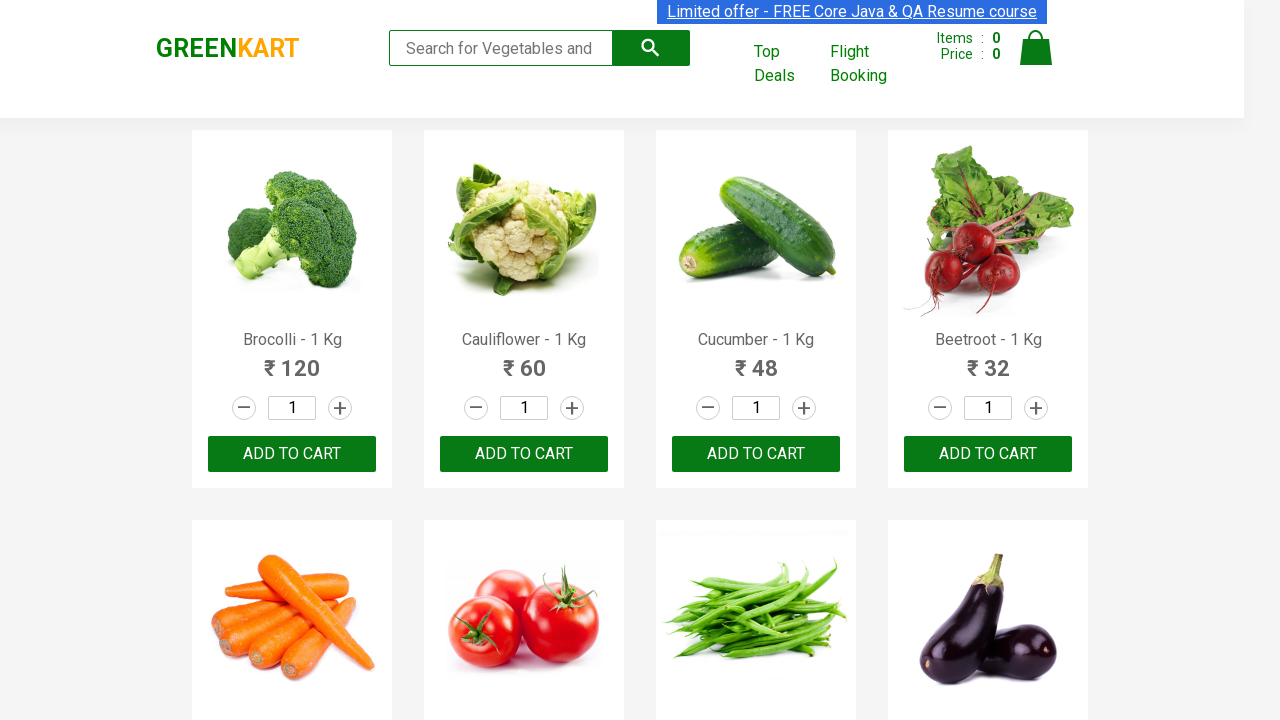

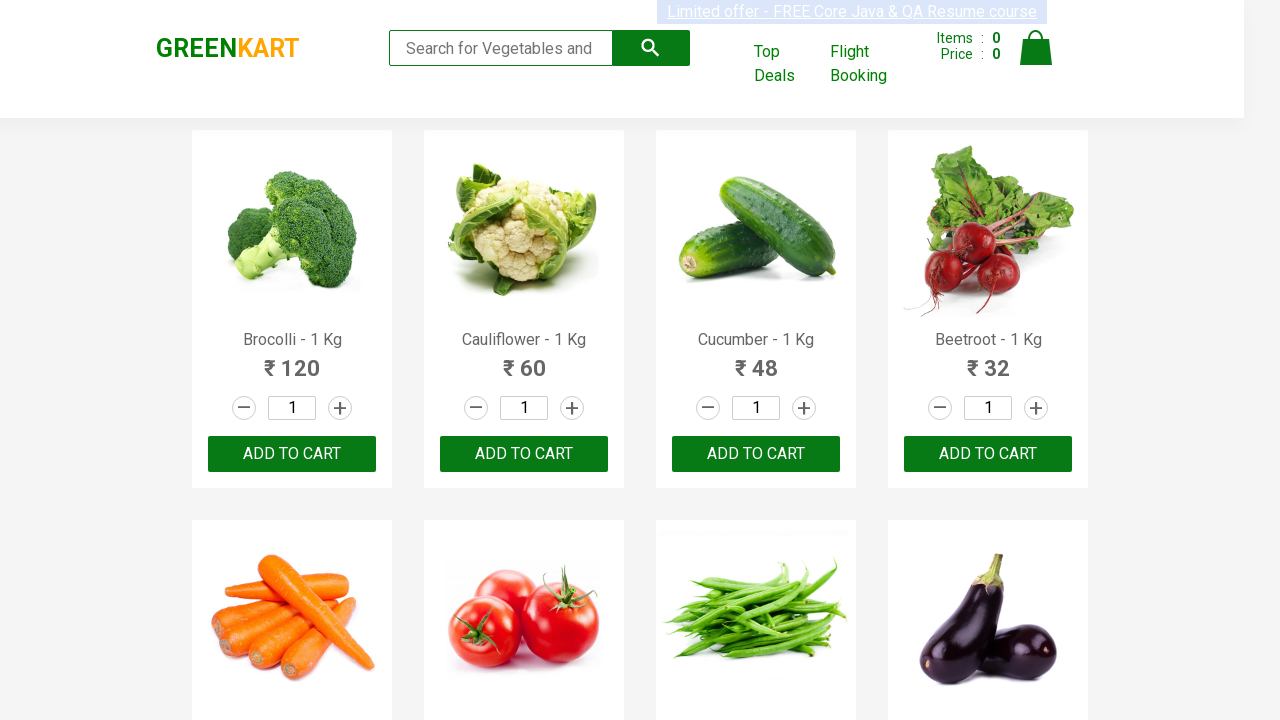